Tests bank manager functionality by navigating to the manager section, opening customer list, and deleting all customers from the table

Starting URL: https://www.globalsqa.com/angularJs-protractor/BankingProject/#/login

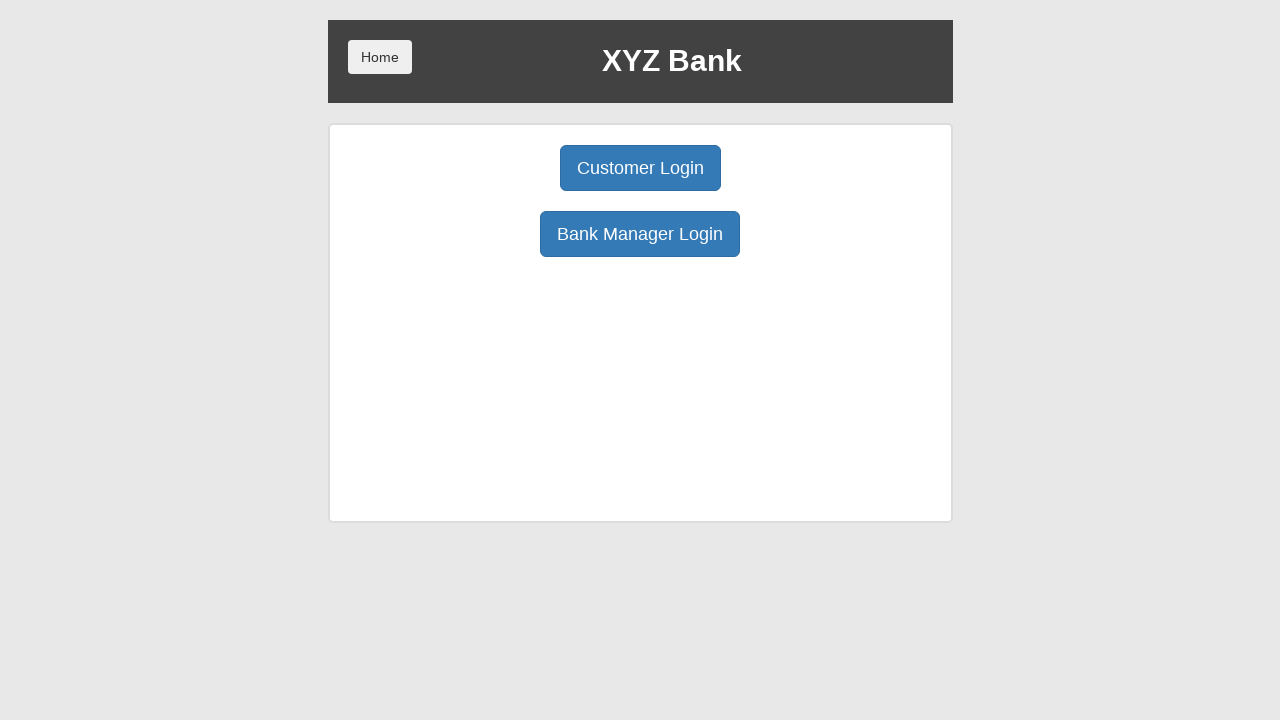

Clicked Bank Manager Login button at (640, 234) on button[ng-click='manager()']
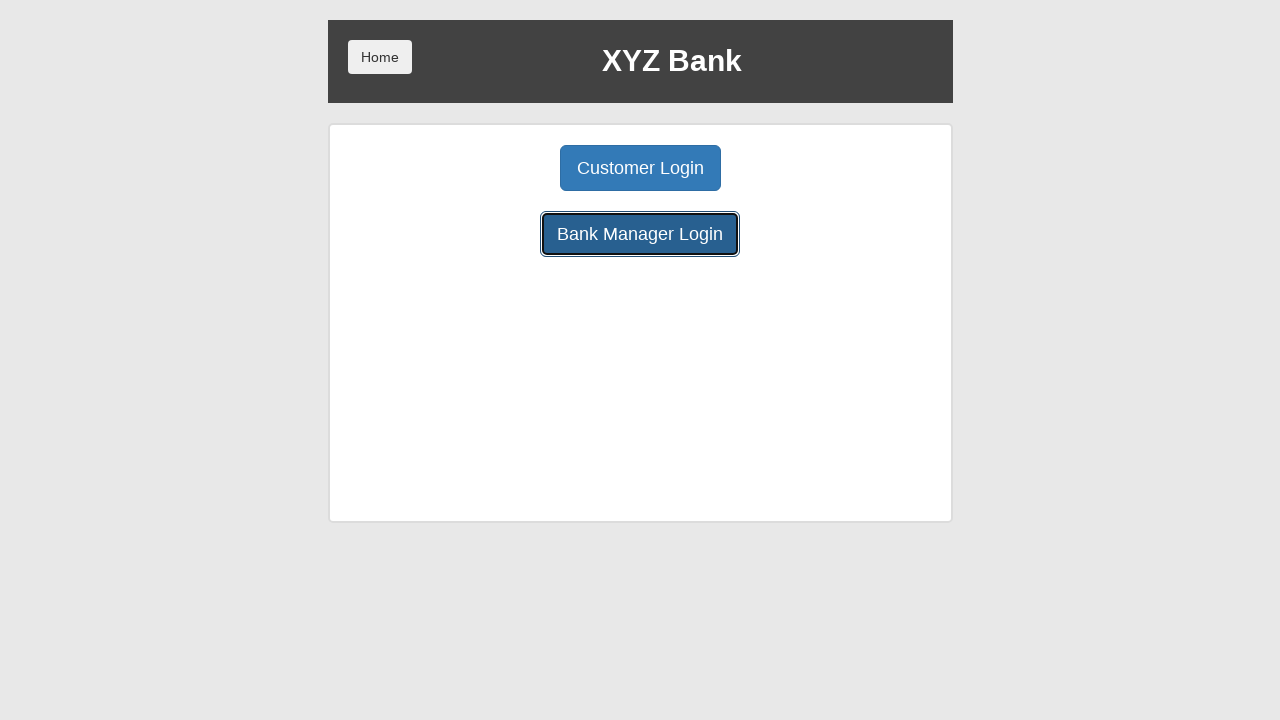

Waited for manager page to load
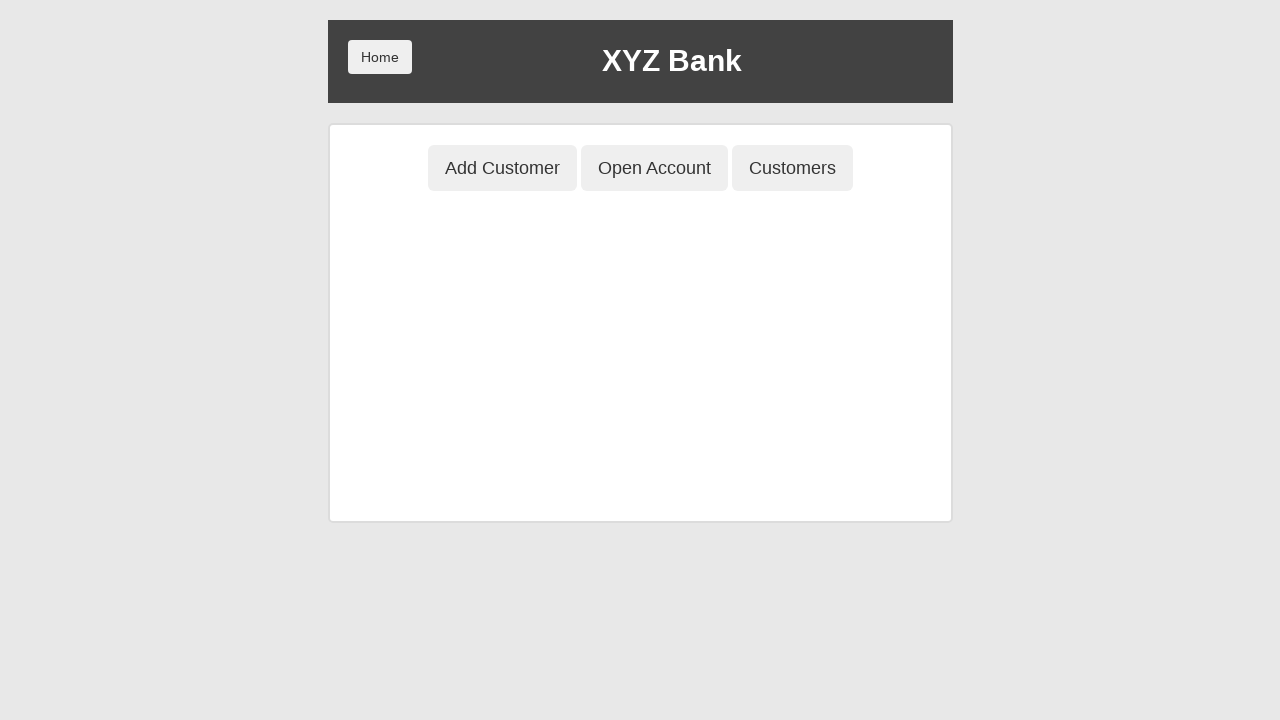

Clicked Customers button to open customer list at (792, 168) on button[ng-click='showCust()']
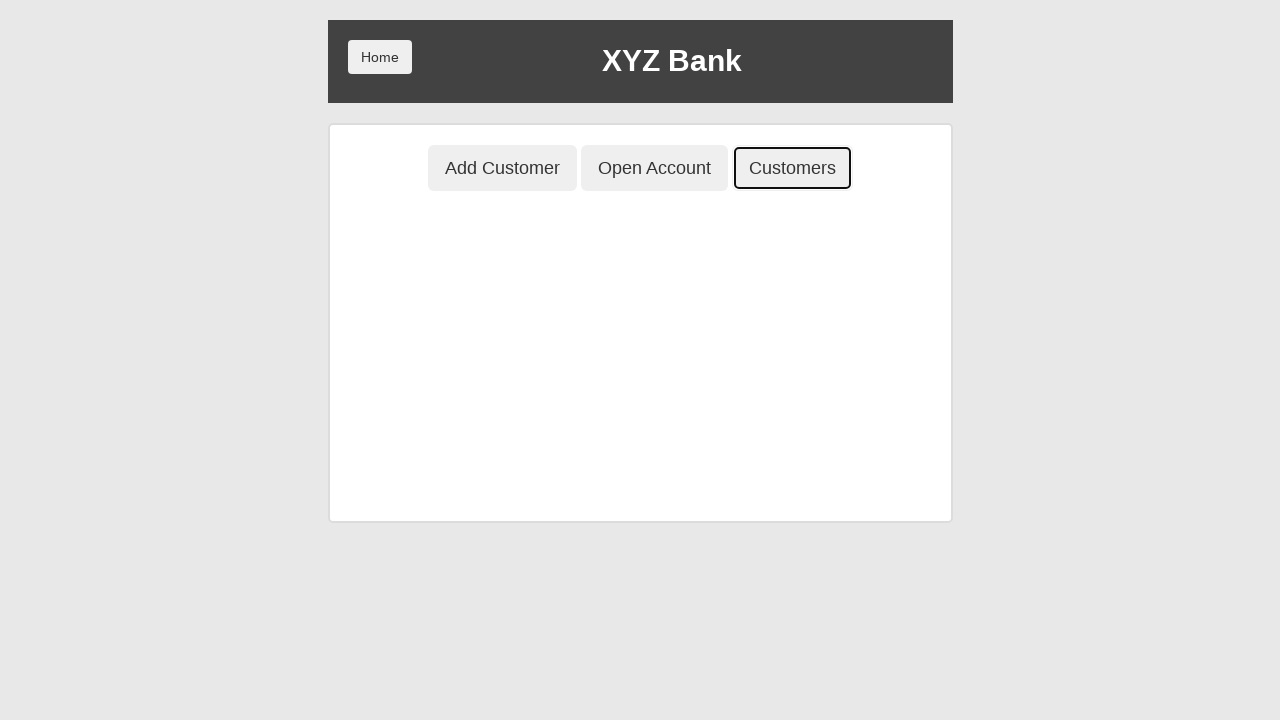

Waited for customer table to load
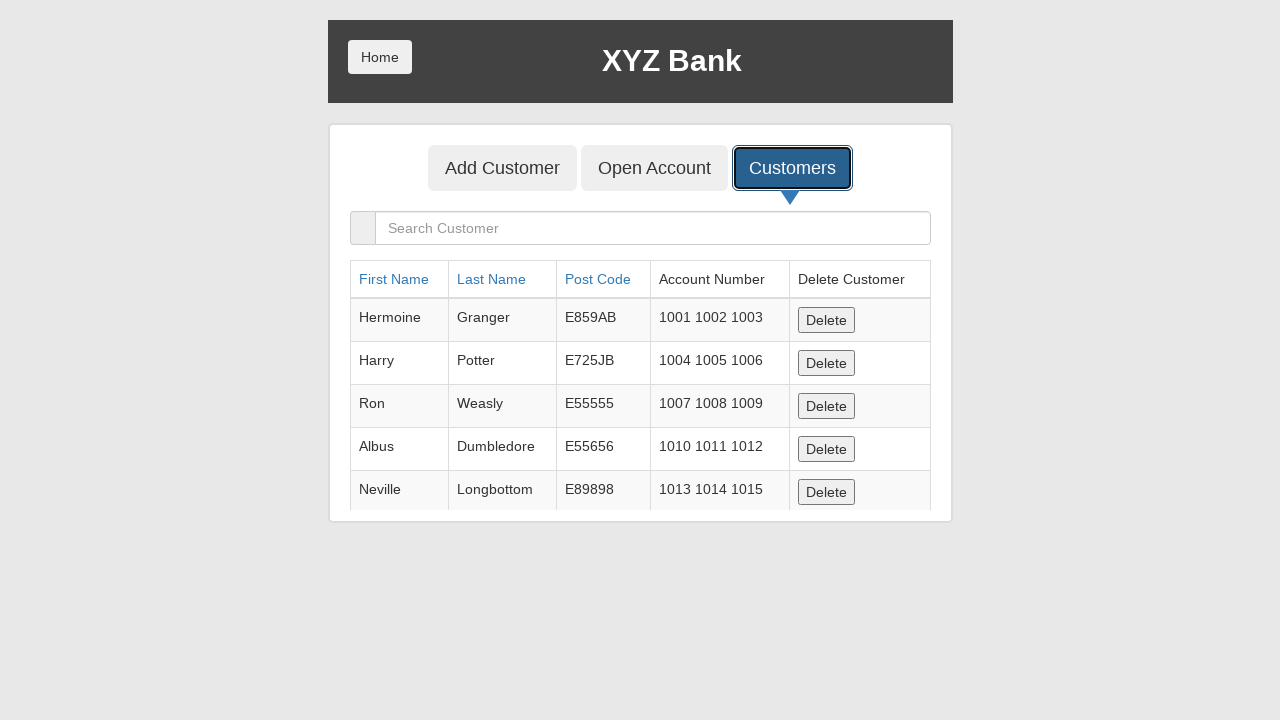

Retrieved customer count: 5 customers found
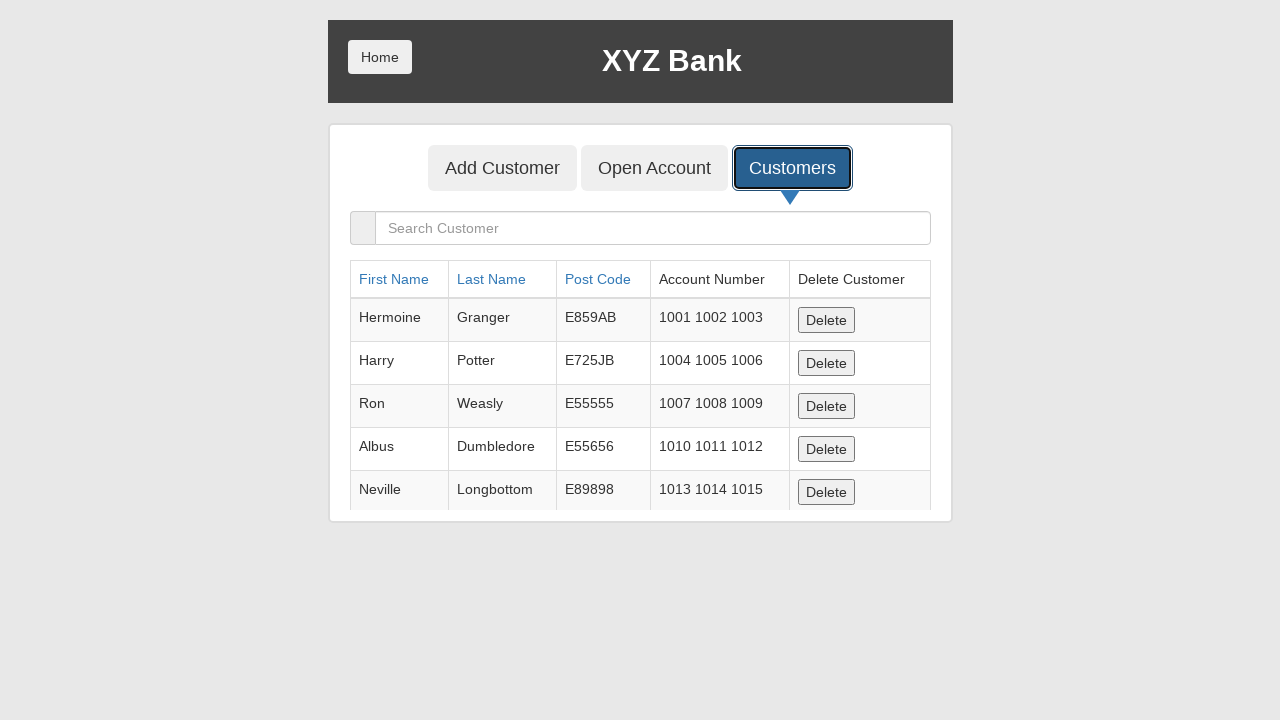

Waited before deleting customer 1
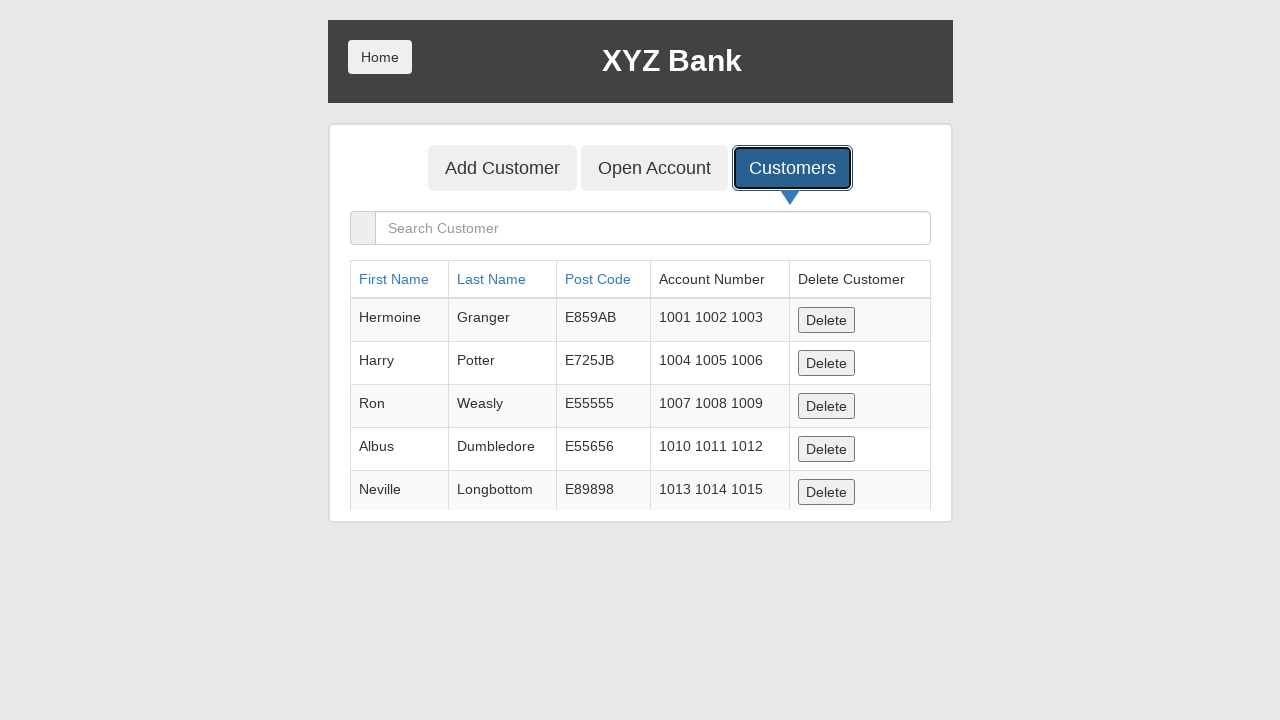

Clicked delete button for customer 1 at (826, 320) on table tbody tr:first-child td button
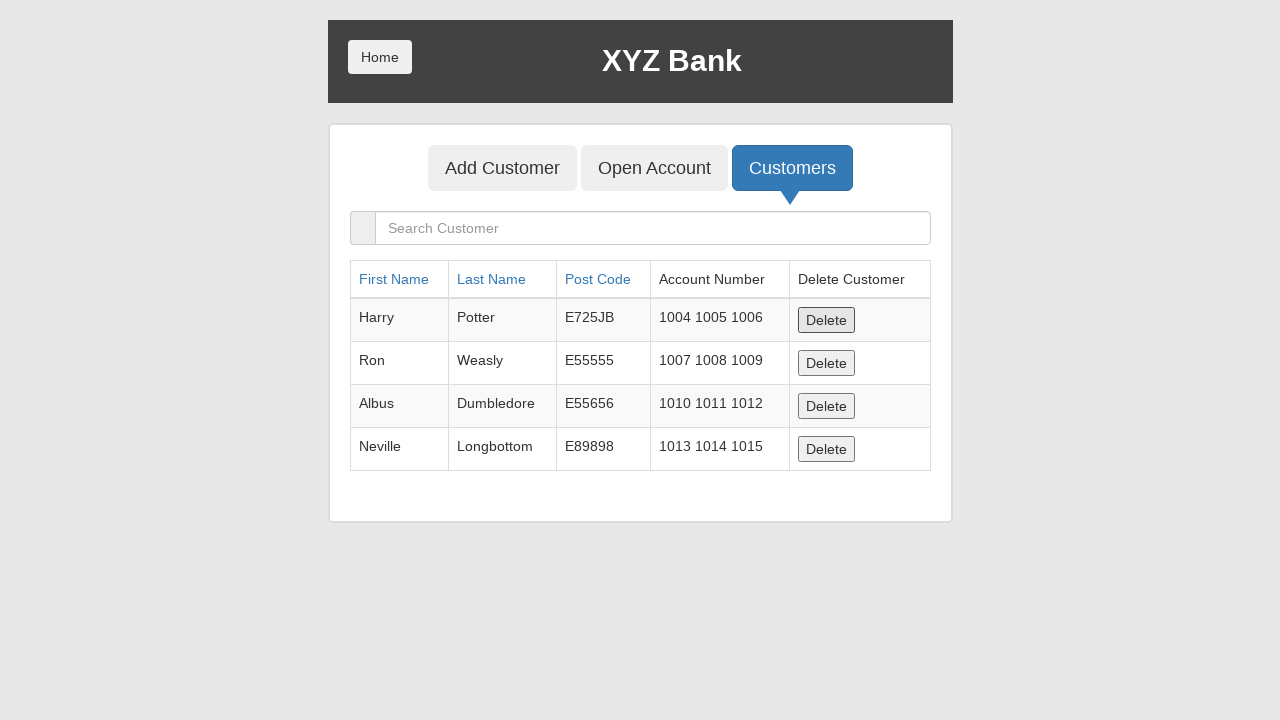

Waited before deleting customer 2
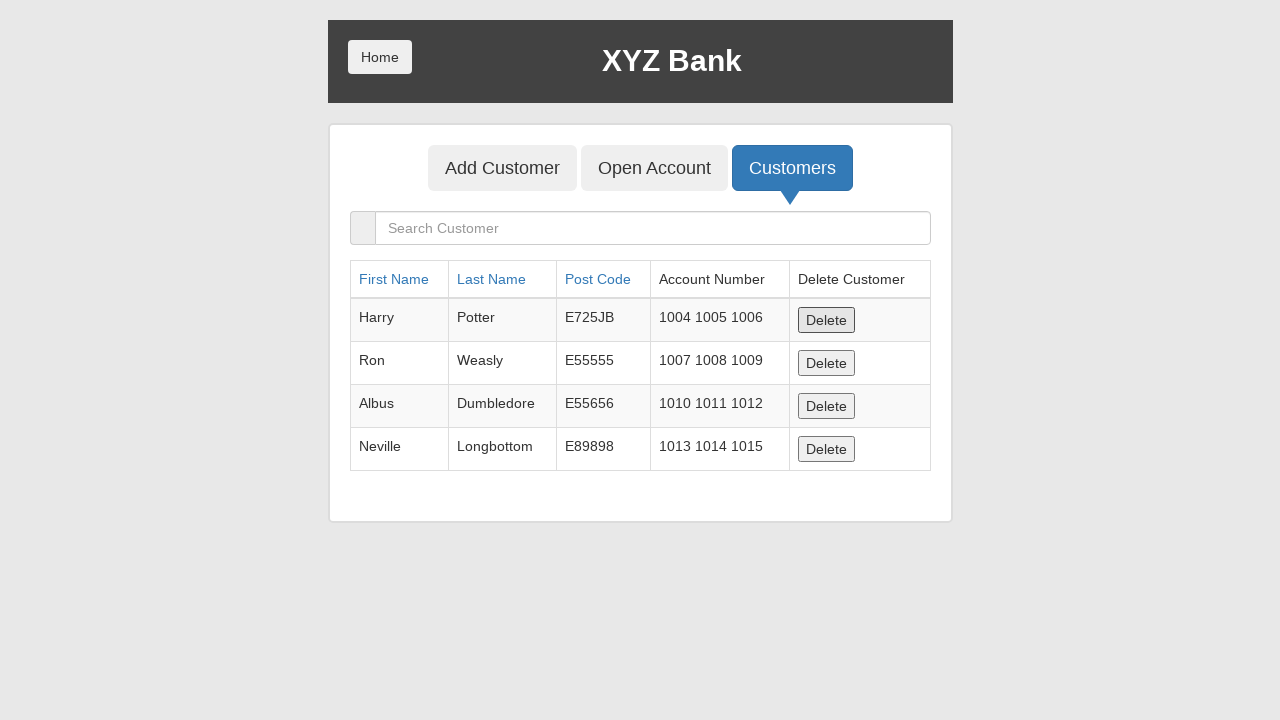

Clicked delete button for customer 2 at (826, 320) on table tbody tr:first-child td button
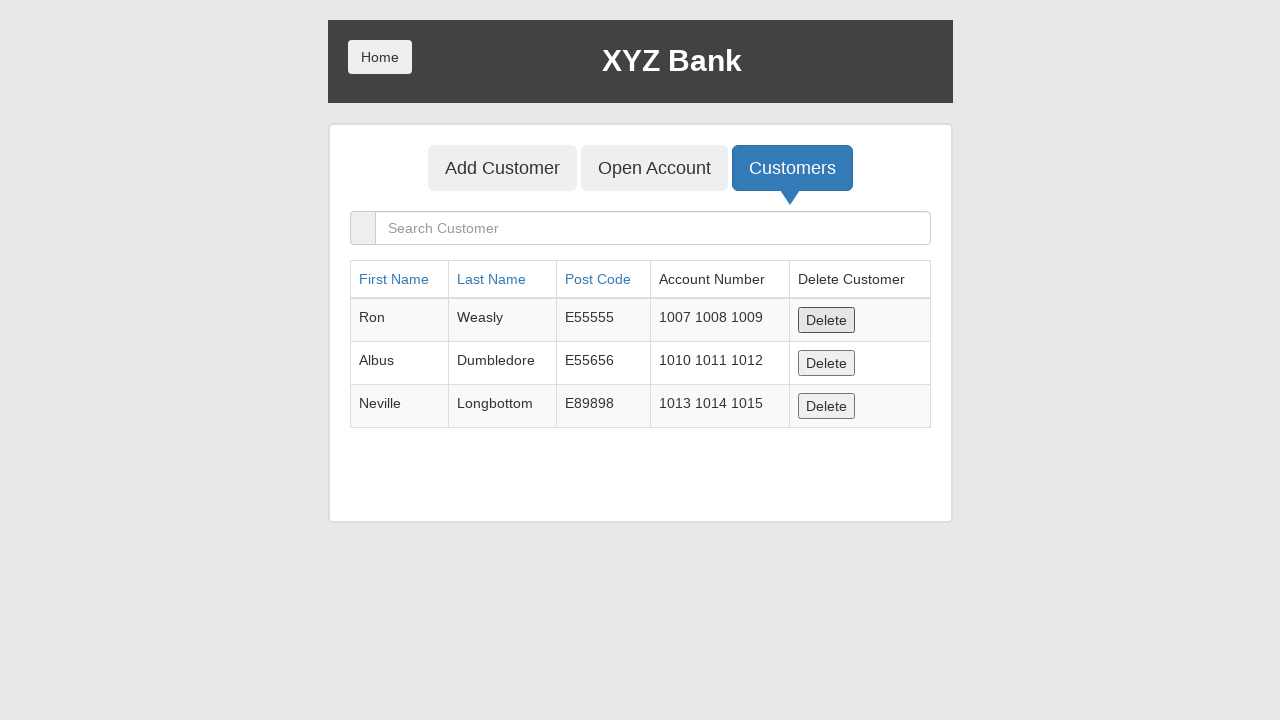

Waited before deleting customer 3
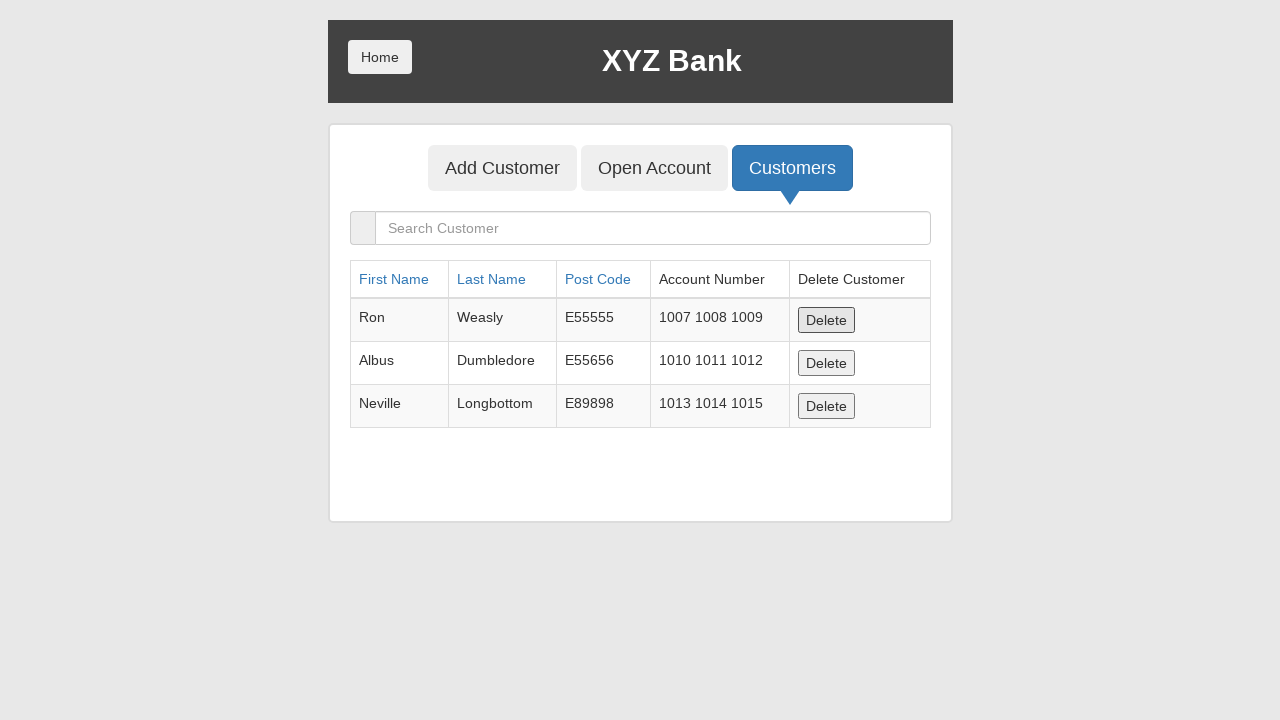

Clicked delete button for customer 3 at (826, 320) on table tbody tr:first-child td button
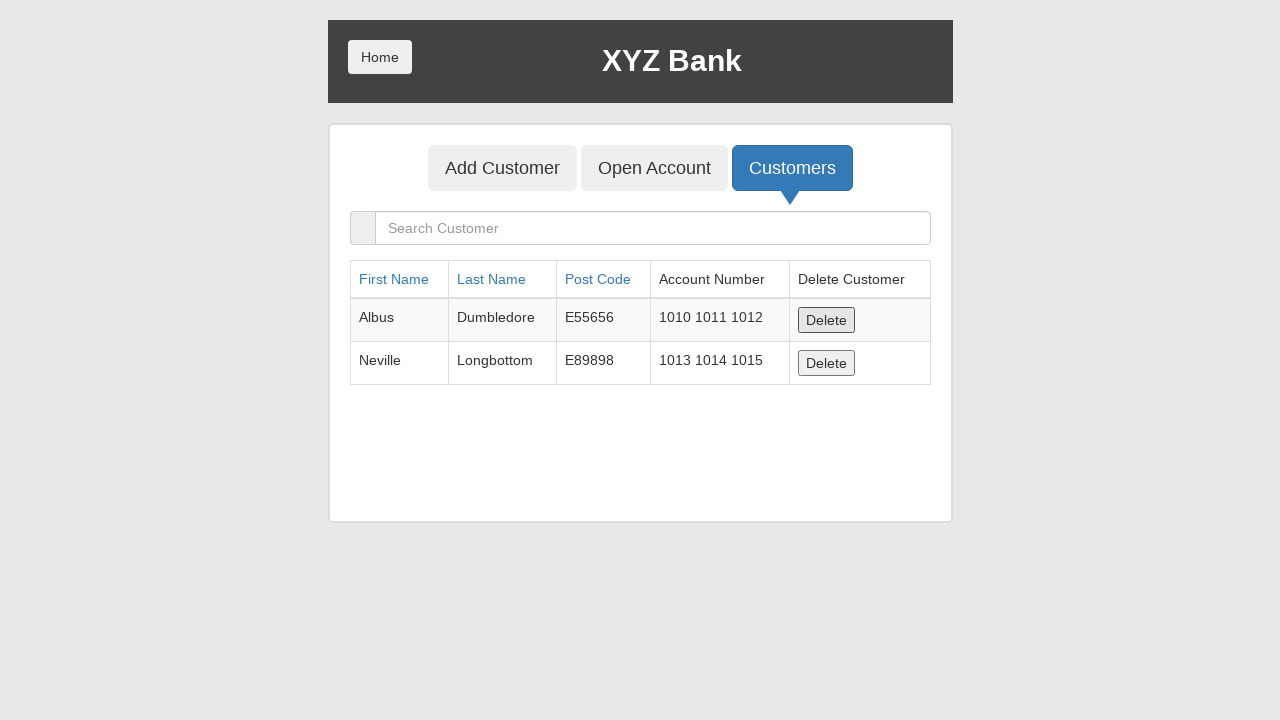

Waited before deleting customer 4
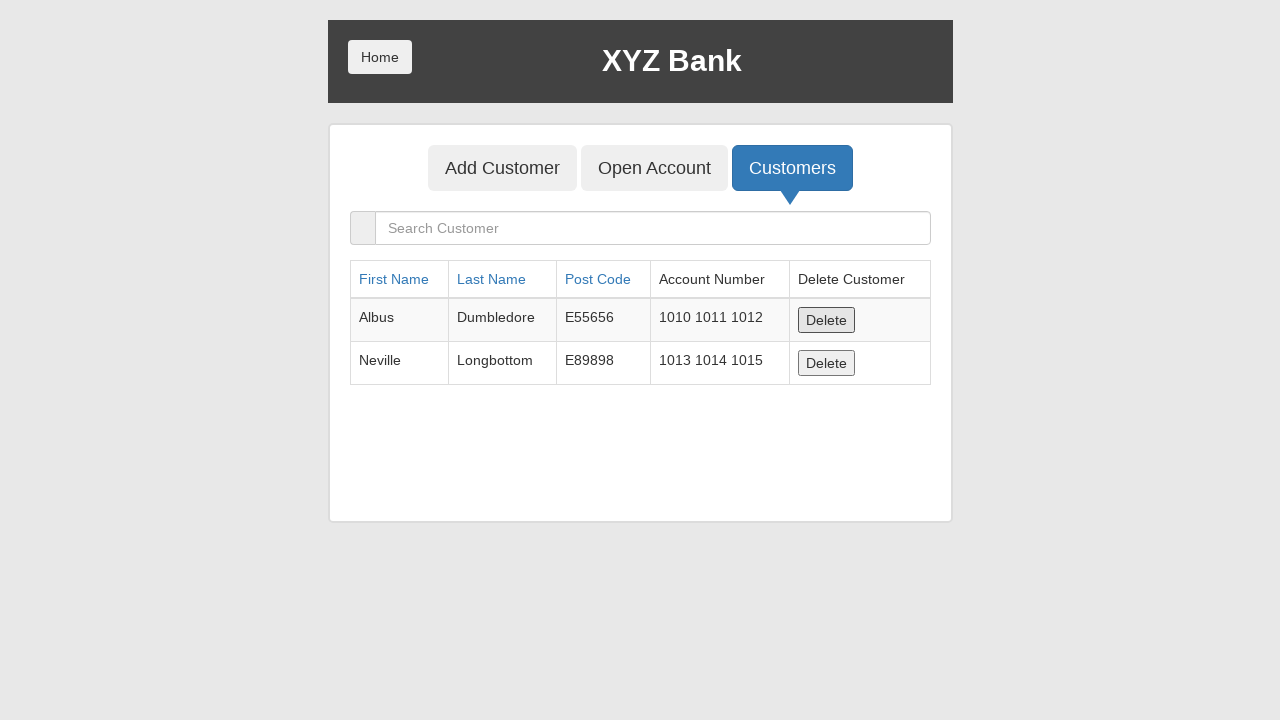

Clicked delete button for customer 4 at (826, 320) on table tbody tr:first-child td button
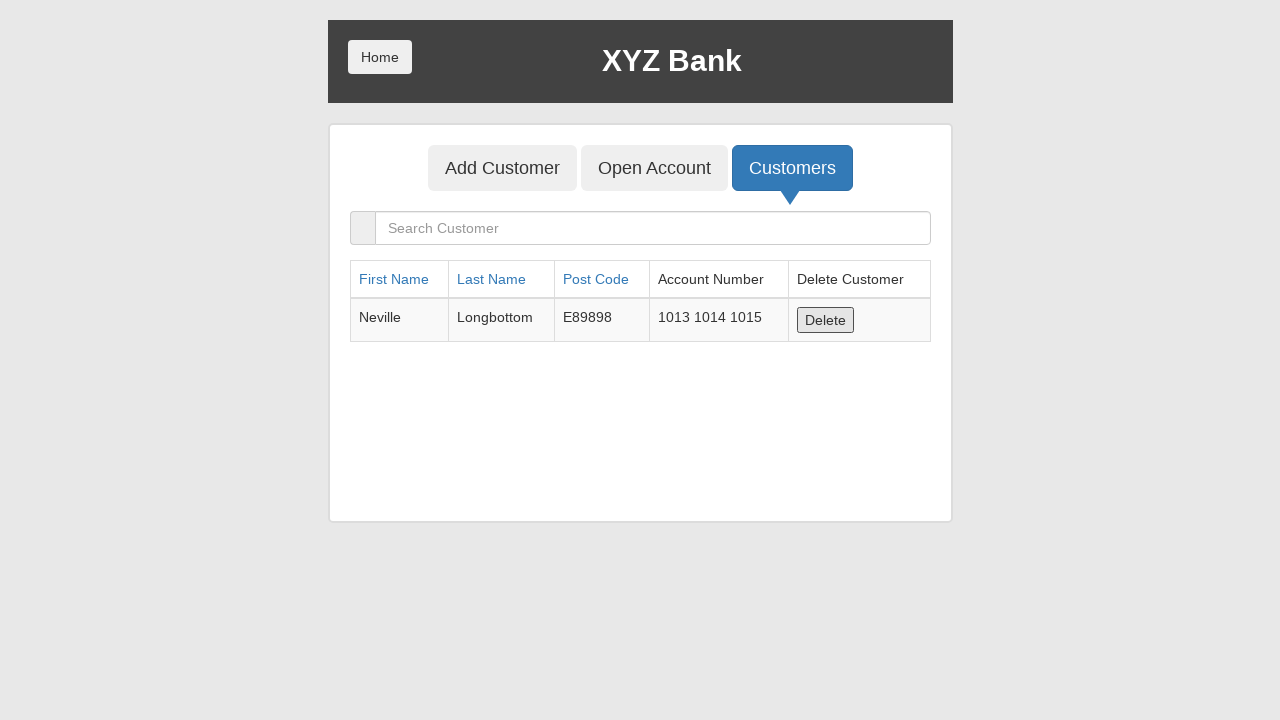

Waited before deleting customer 5
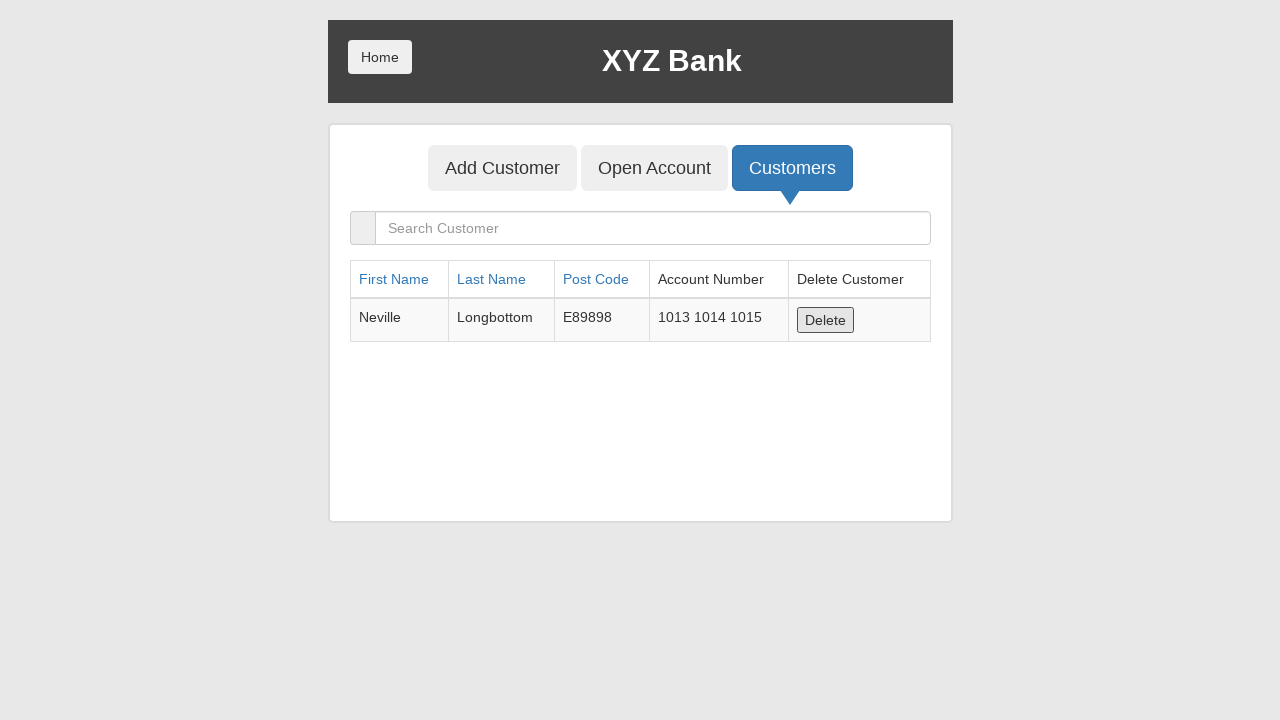

Clicked delete button for customer 5 at (826, 320) on table tbody tr:first-child td button
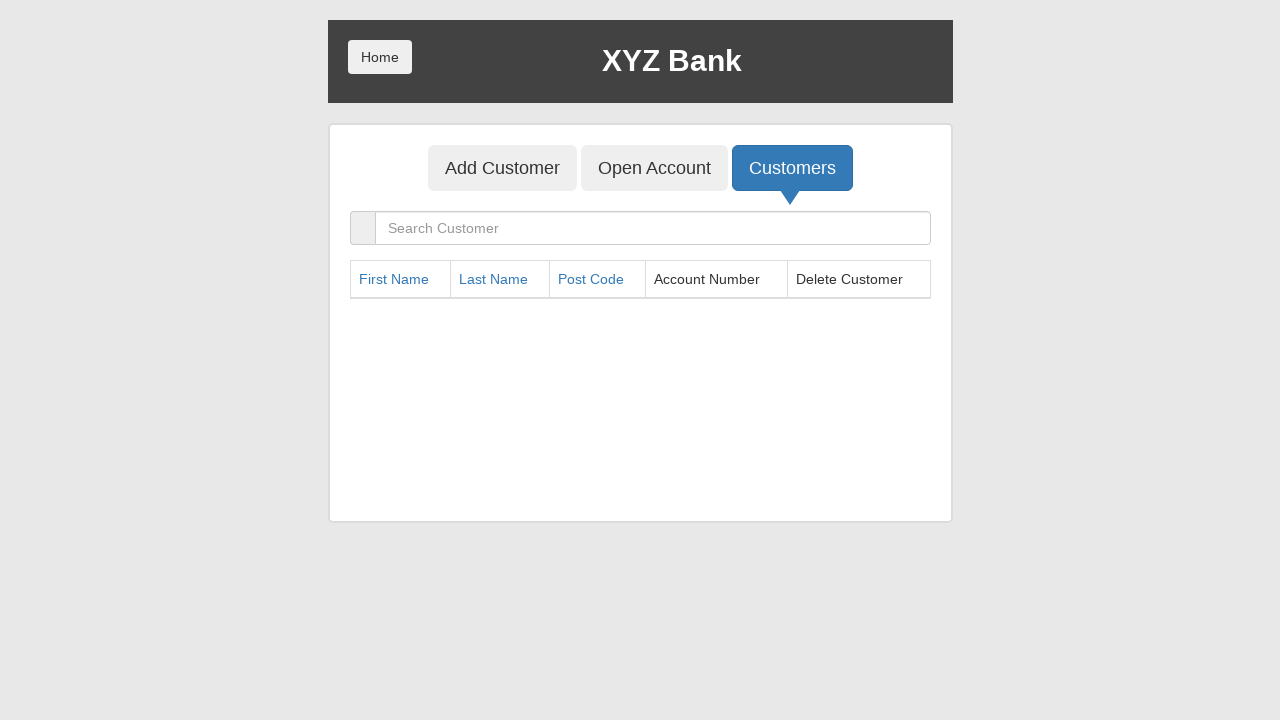

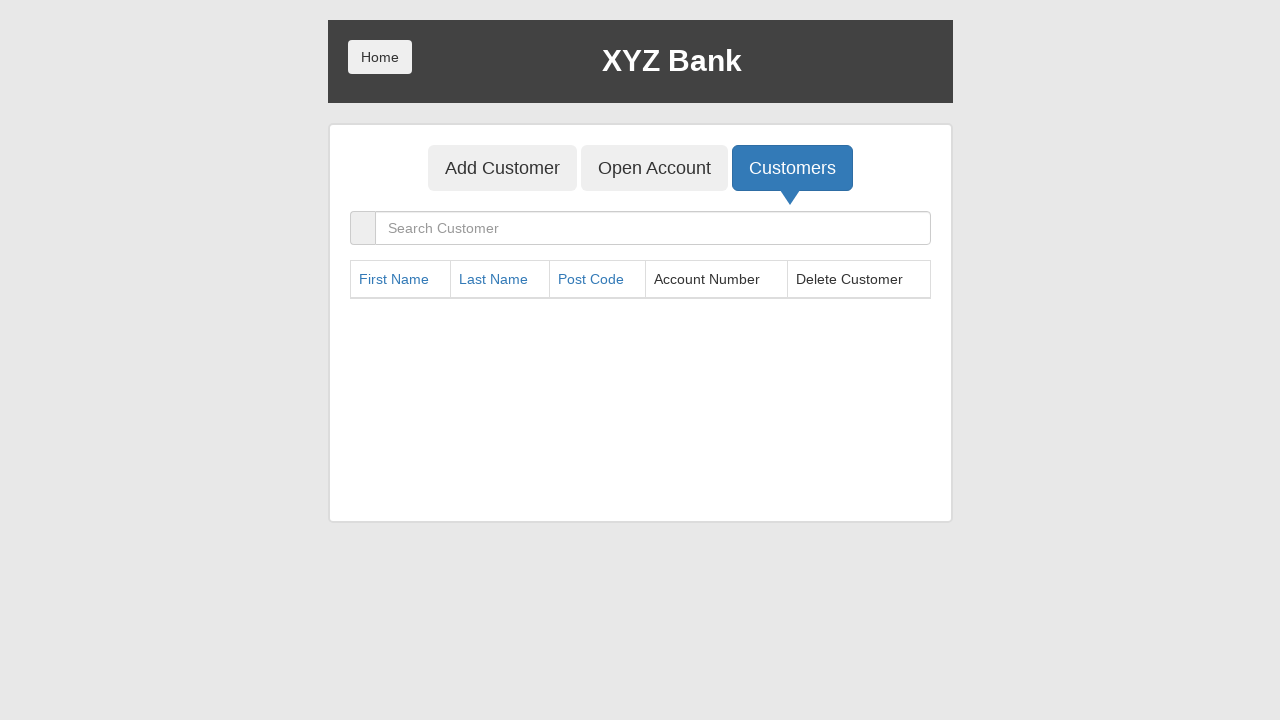